Tests the Industrial Page by navigating via Solutions menu, verifying banner video, headers, use cases (Asset Management, Training and Safety, Streamlining Operations), and Schedule a Call button navigation.

Starting URL: https://dev.imaginxavr.com/imaginx/

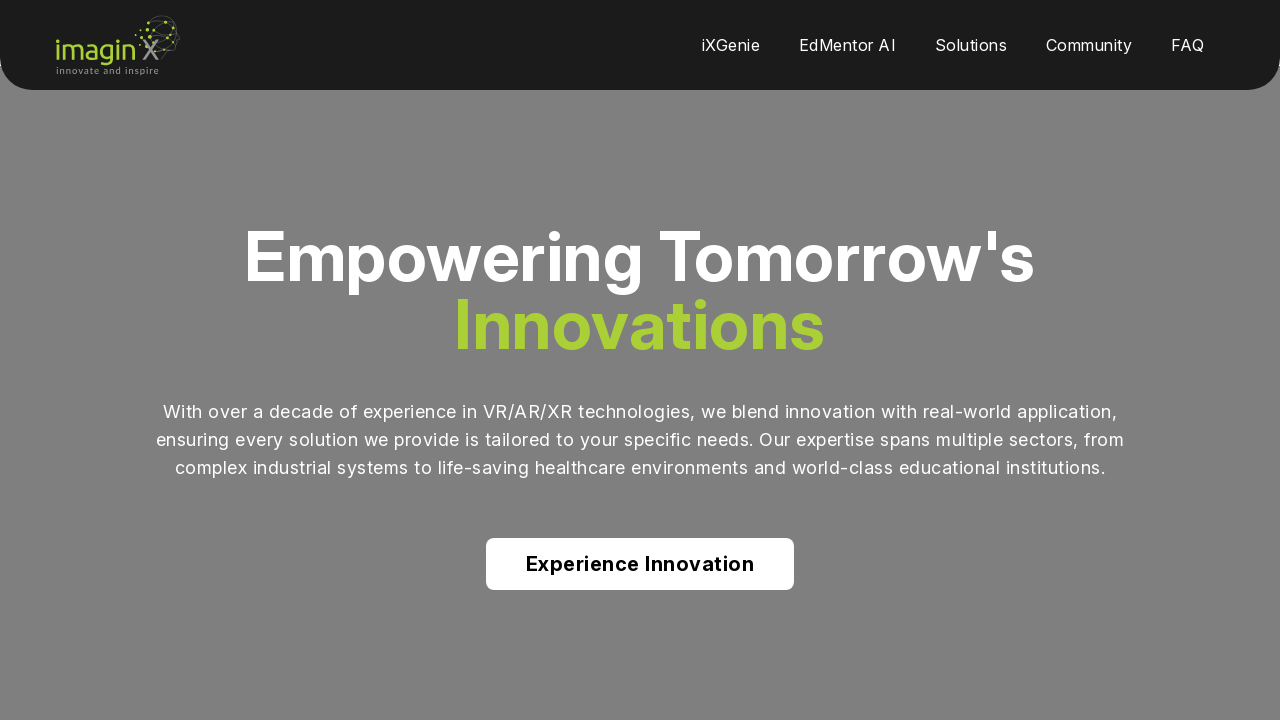

Page loaded successfully
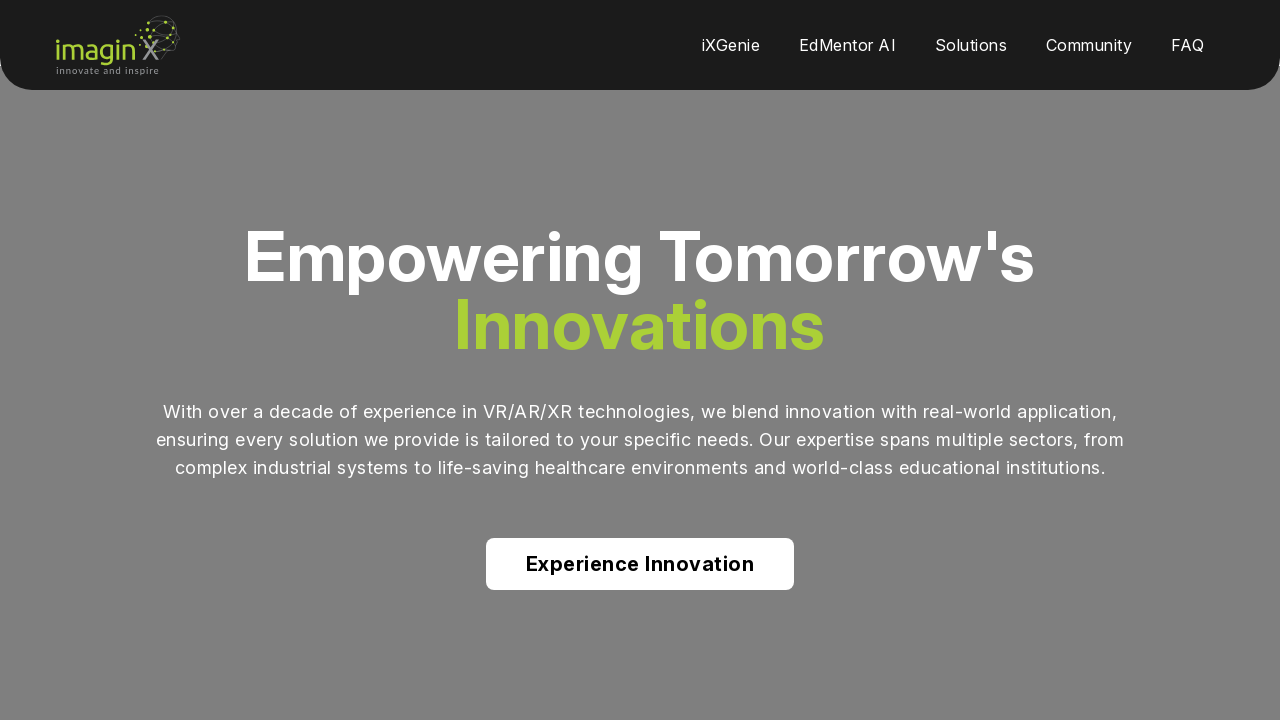

Hovered over Solutions menu at (971, 45) on xpath=(//a[normalize-space()='Solutions'])[1]
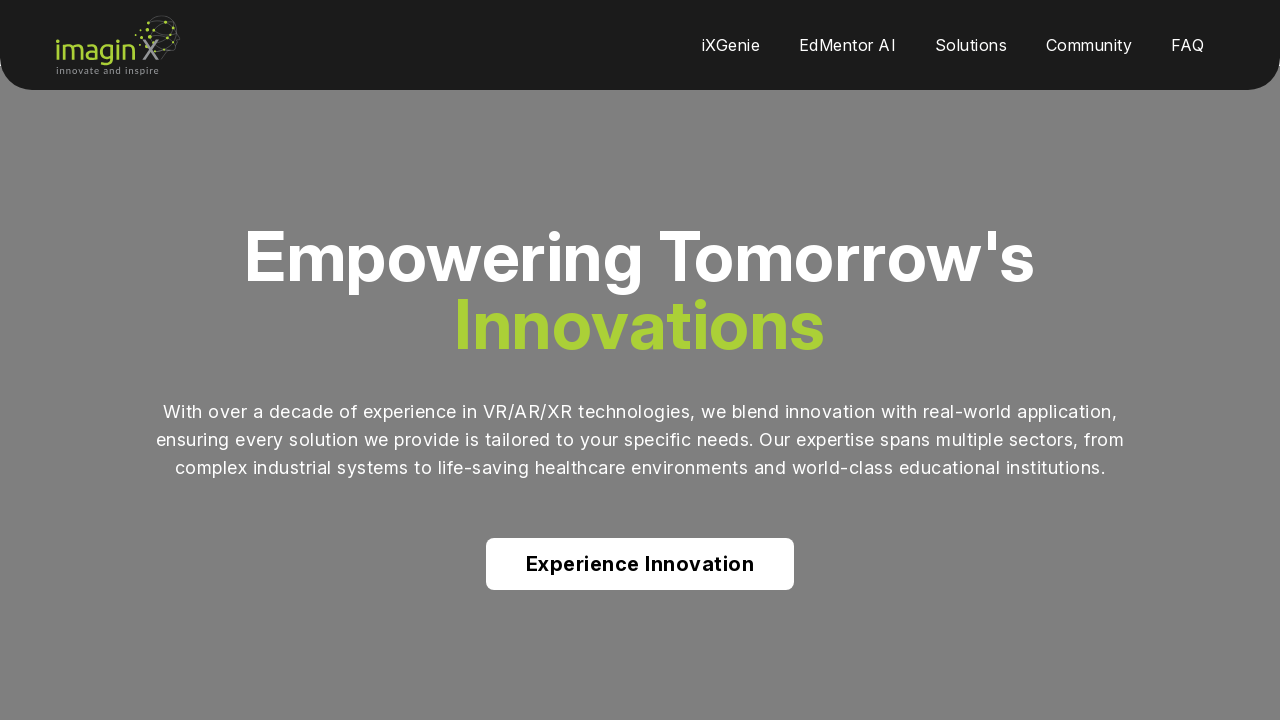

Waited for menu animation
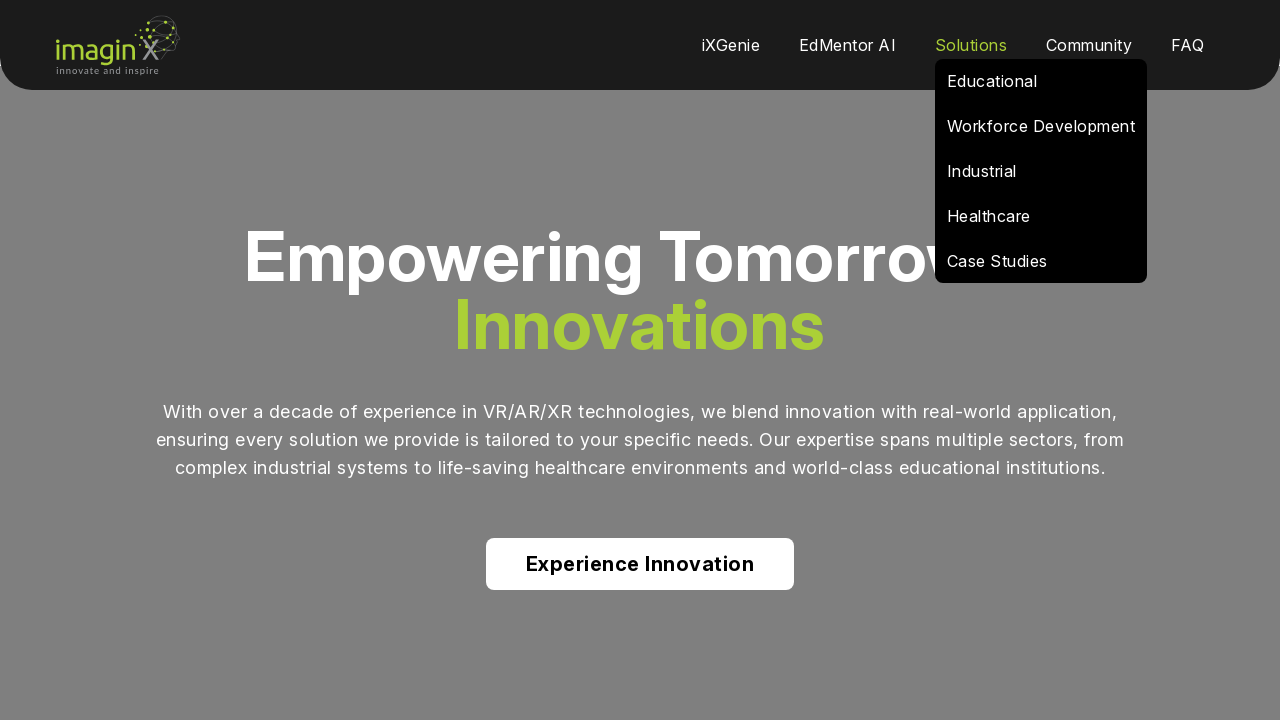

Hovered over Industrial link at (982, 171) on xpath=(//a[normalize-space()='Industrial'])[1]
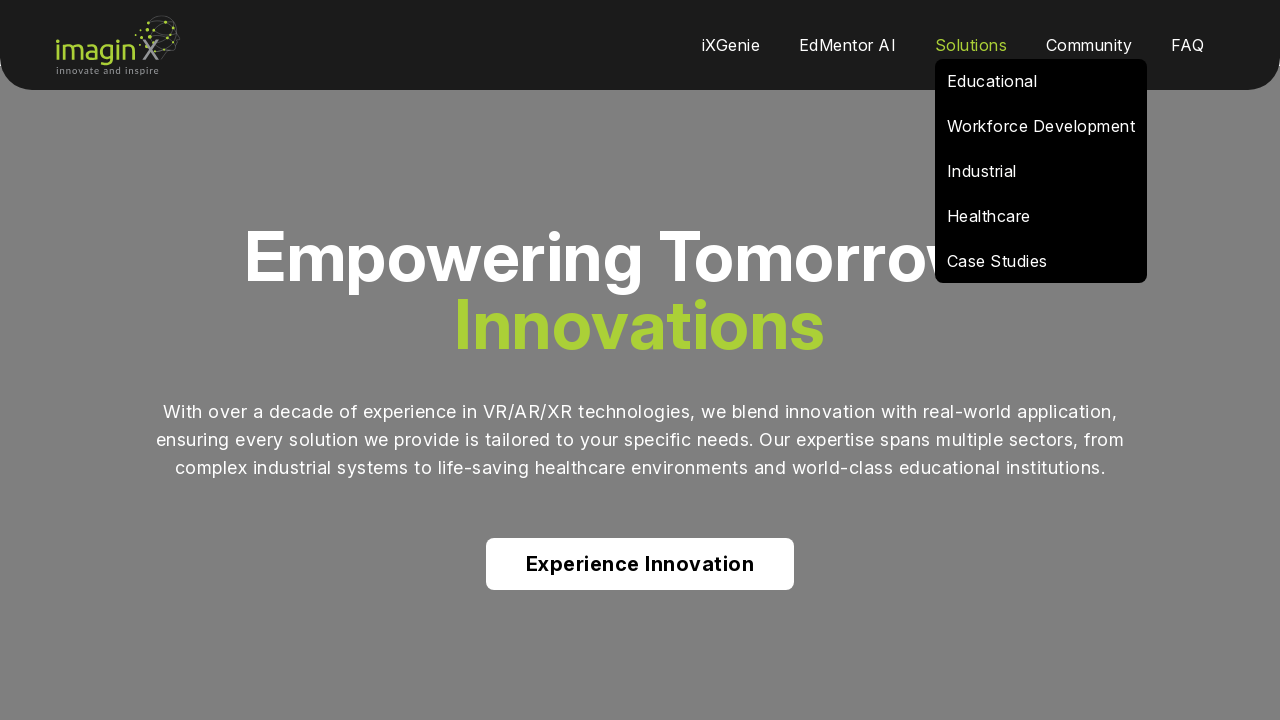

Waited for Industrial link hover effect
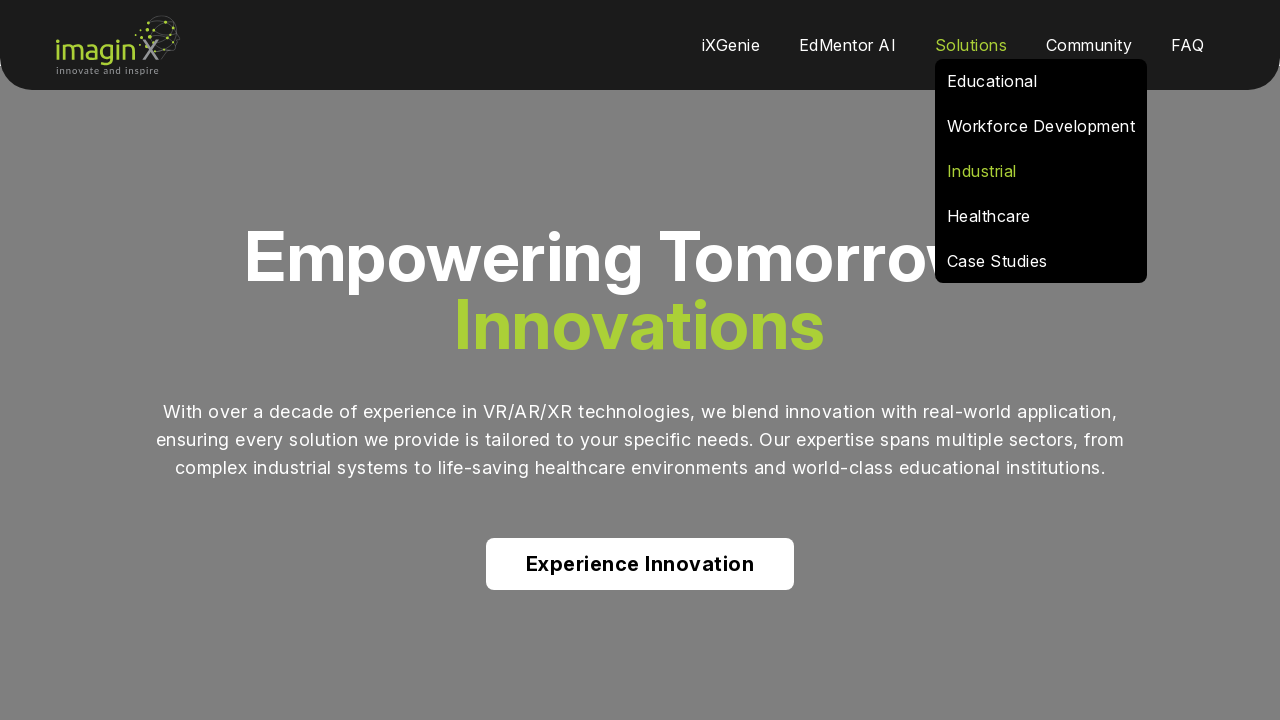

Clicked Industrial link in Solutions menu at (982, 171) on xpath=(//a[normalize-space()='Industrial'])[1]
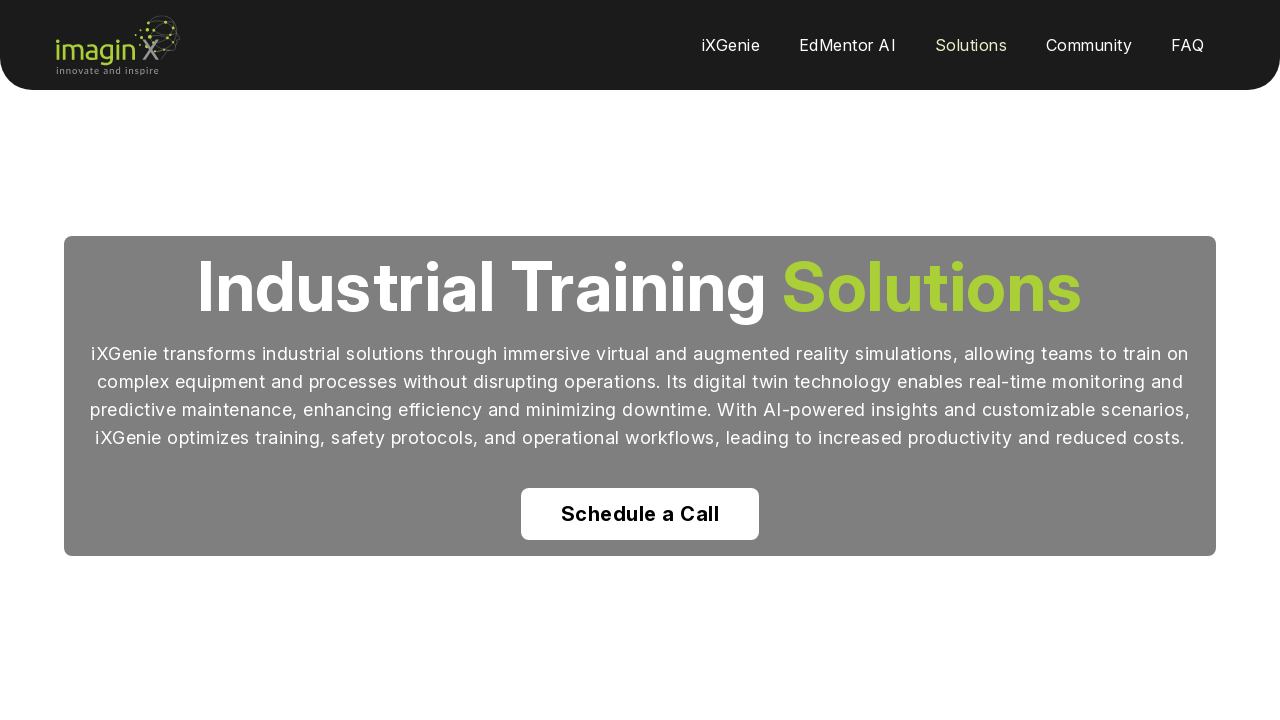

Industrial page loaded
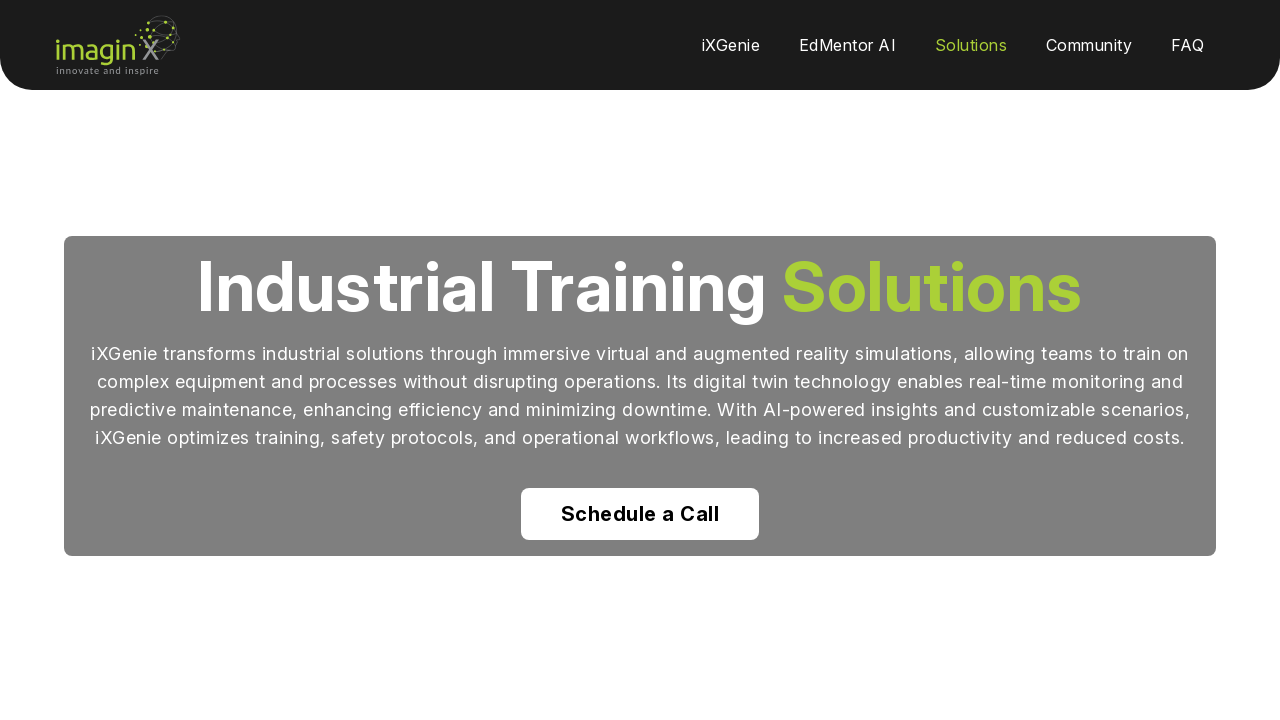

Waited for page content to fully render
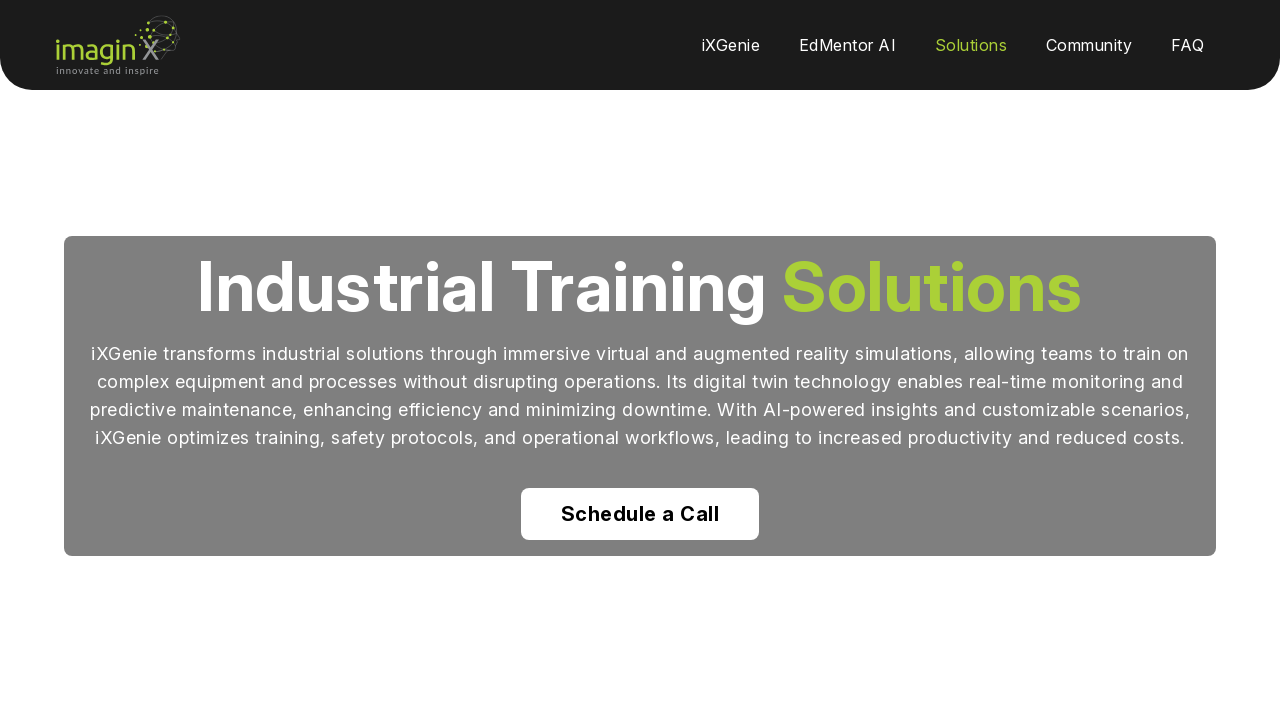

Scrolled to bottom of Industrial page
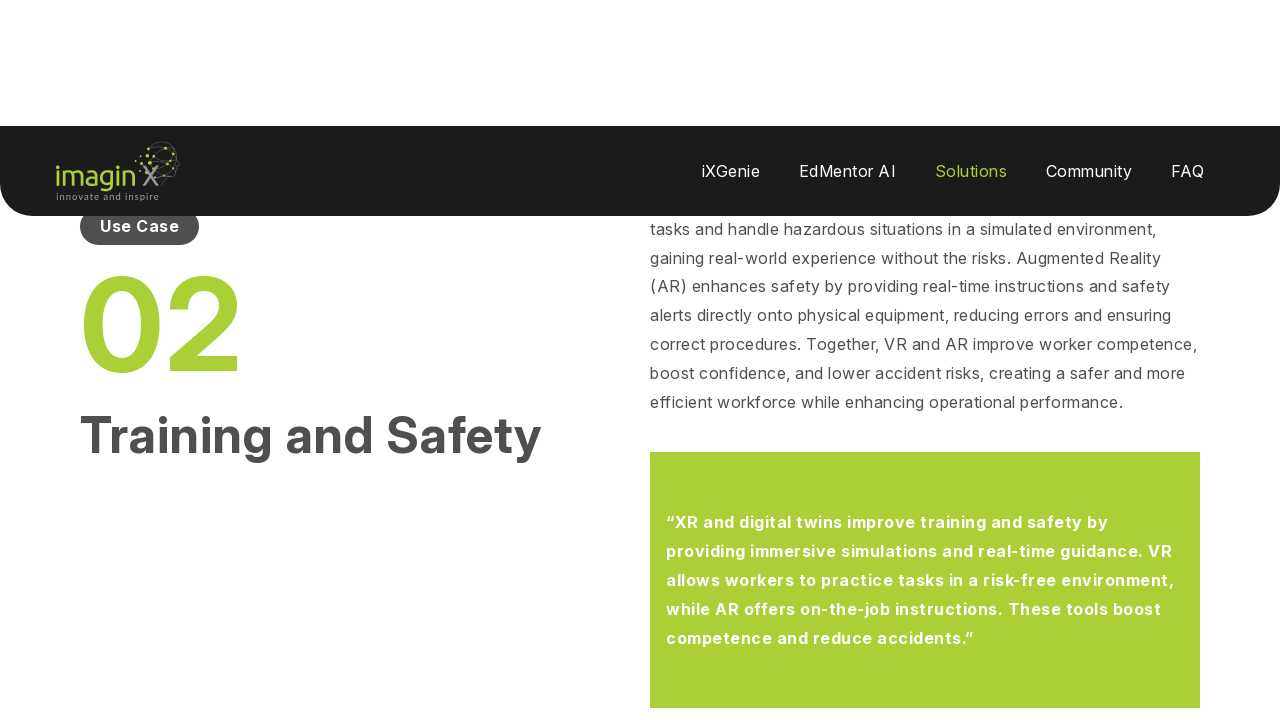

Waited after scrolling to bottom
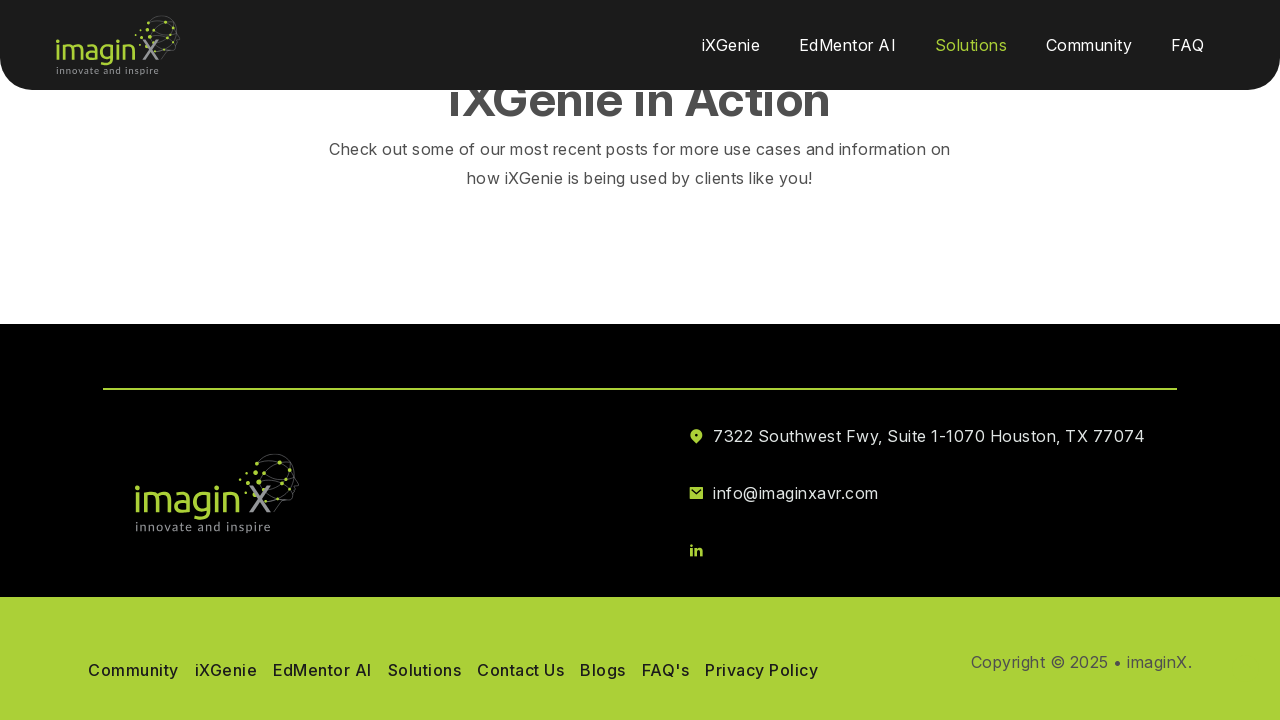

Scrolled back to top of page
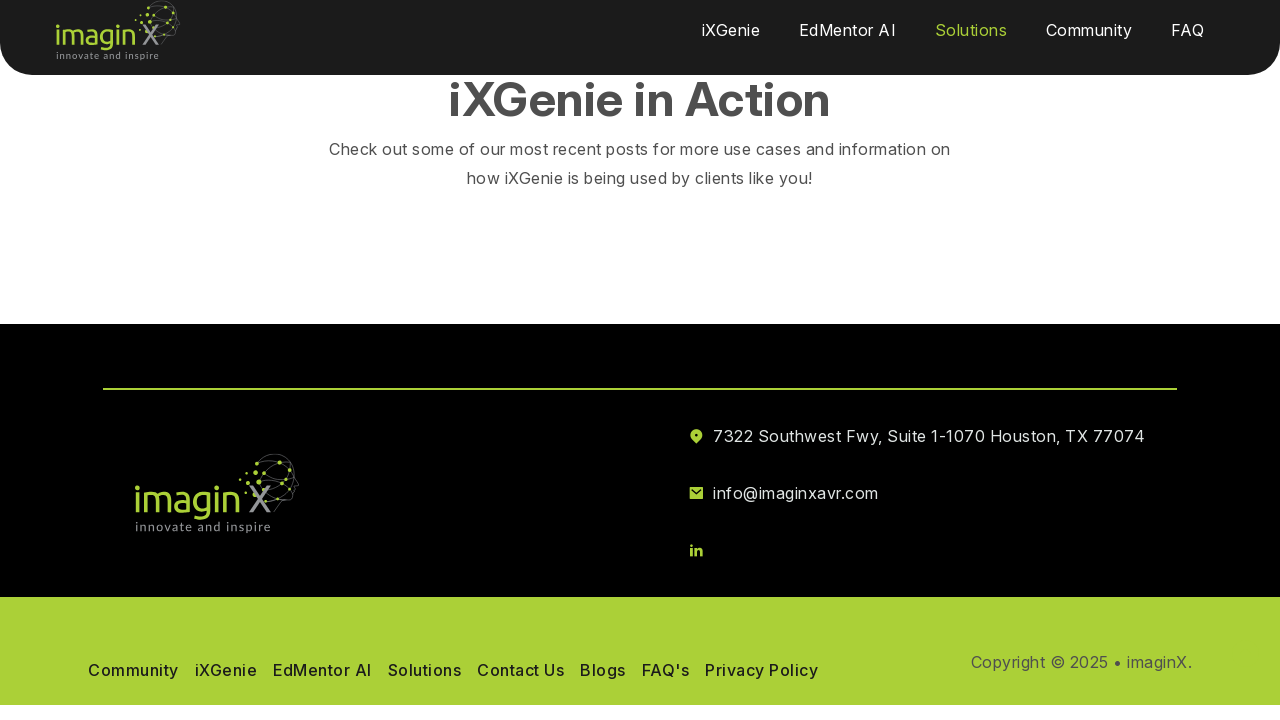

Waited after scrolling to top
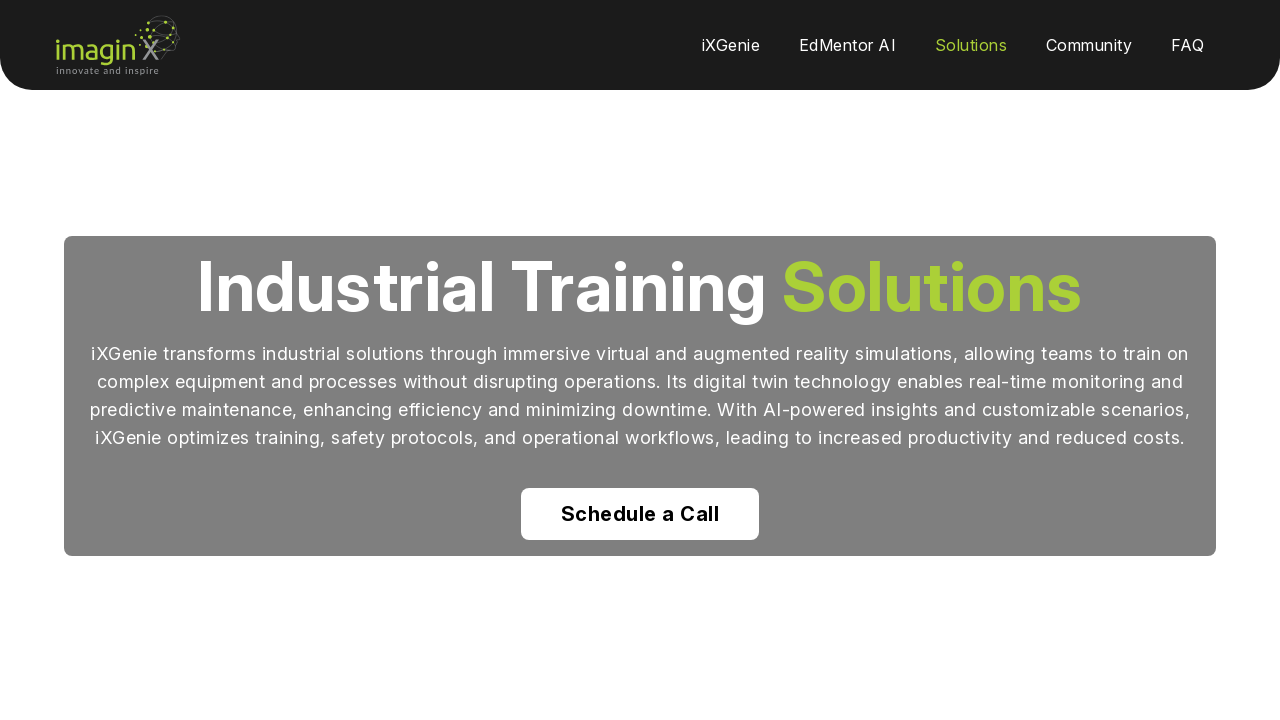

Verified Industrial Training main header is present
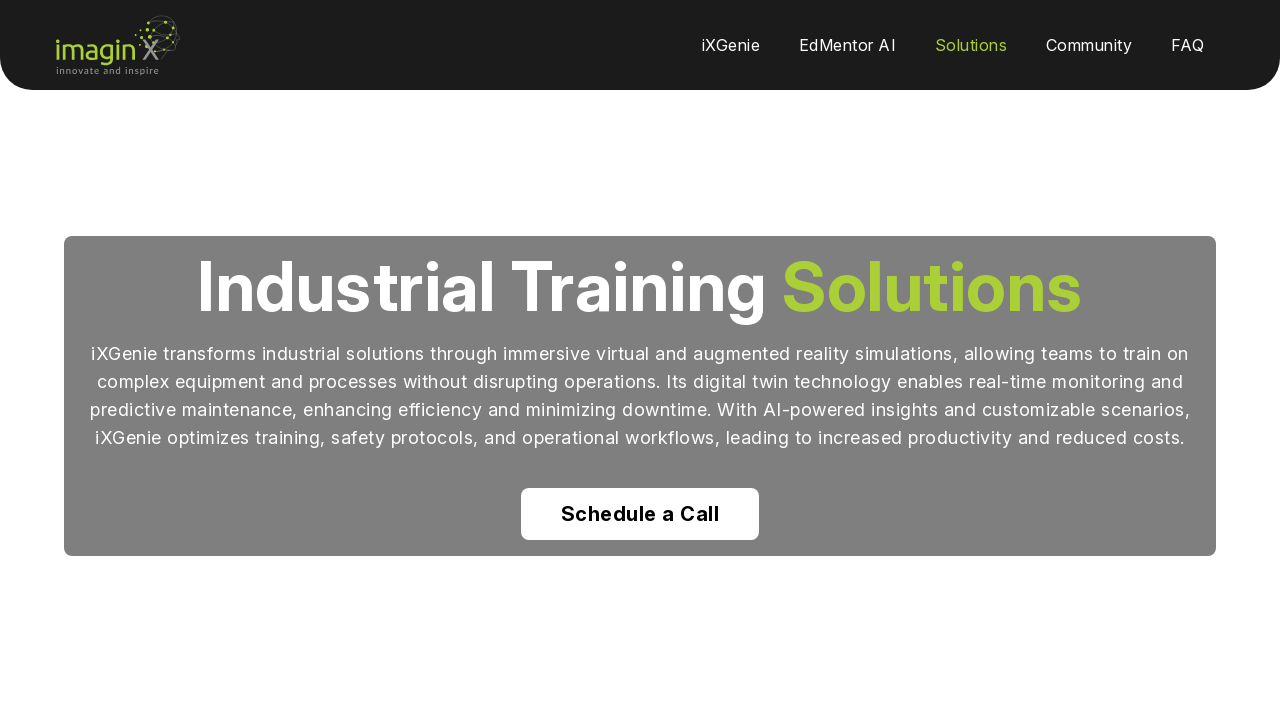

Verified iXGenie description paragraph is present
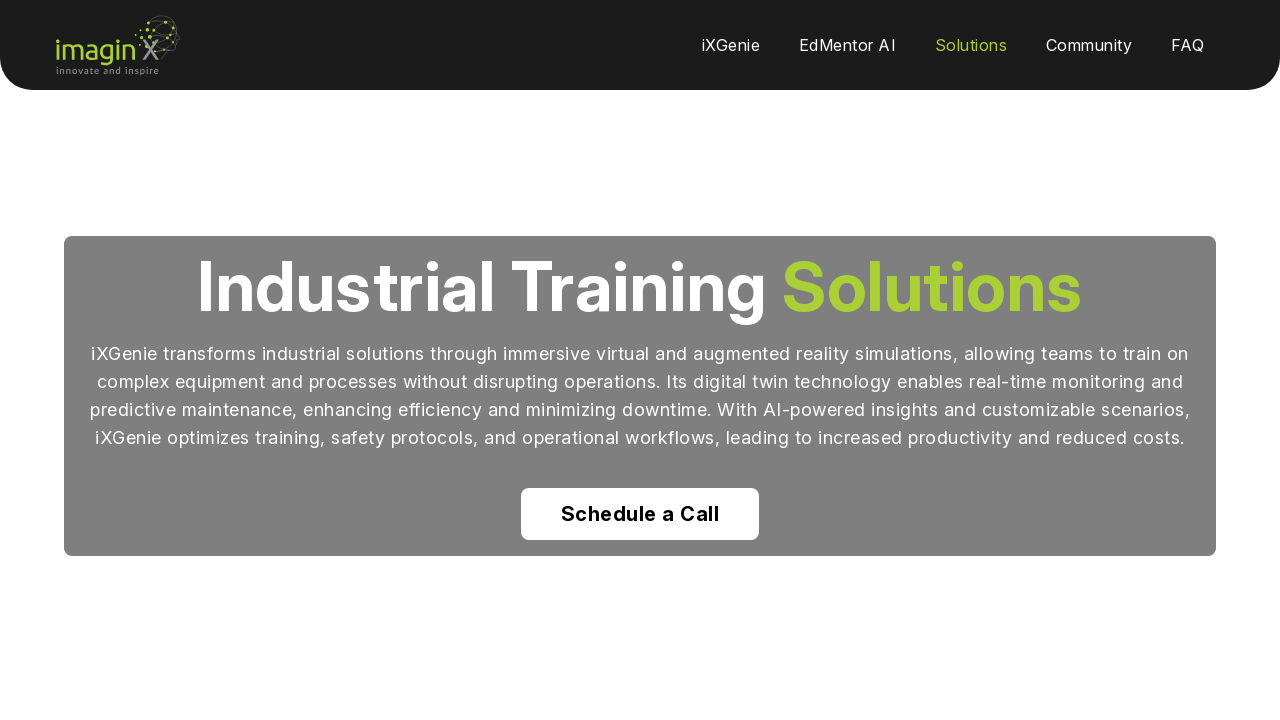

Hovered over Schedule a Call button at (640, 514) on (//a[contains(normalize-space(),'Schedule a Call')])[1]
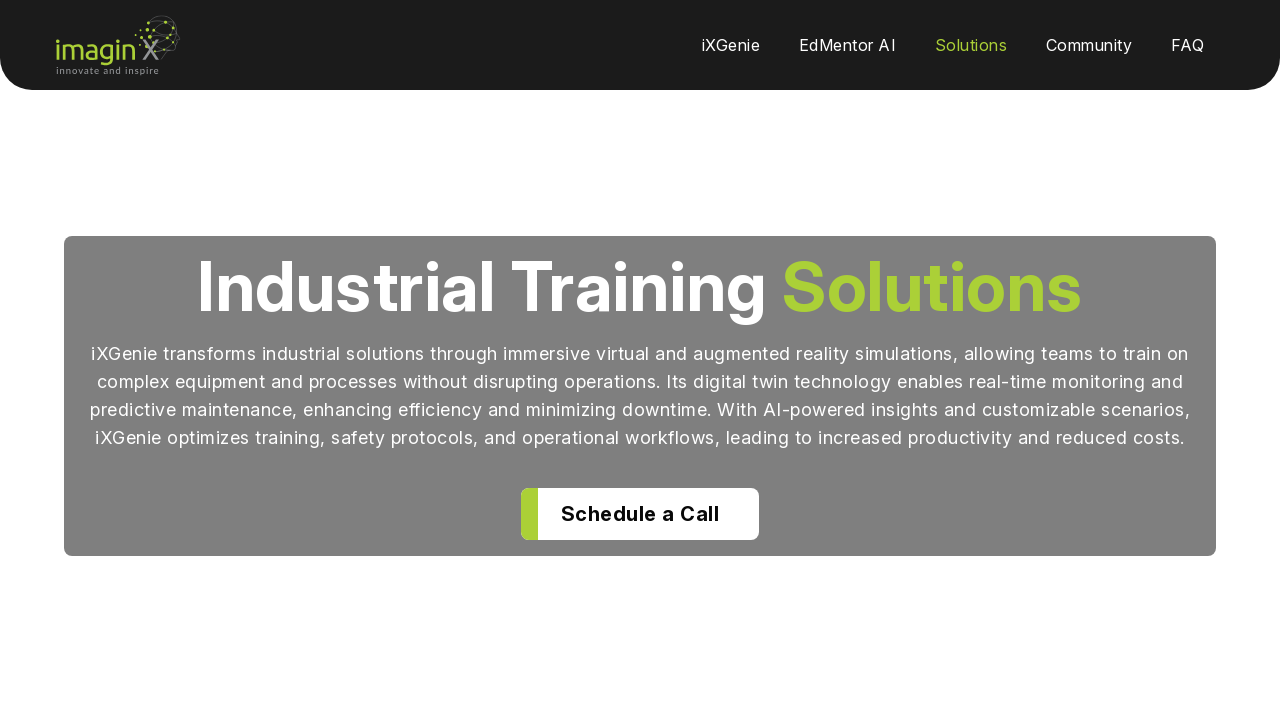

Waited for button hover effect
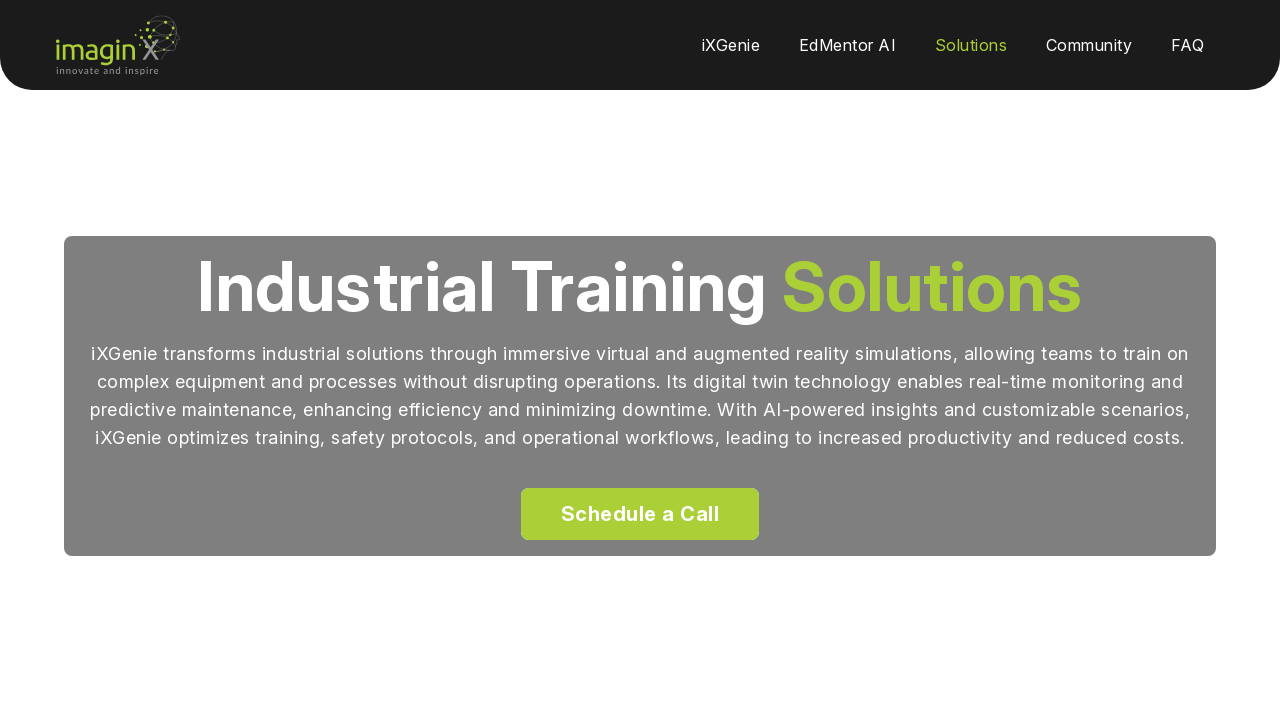

Clicked Schedule a Call button at (640, 514) on (//a[contains(normalize-space(),'Schedule a Call')])[1]
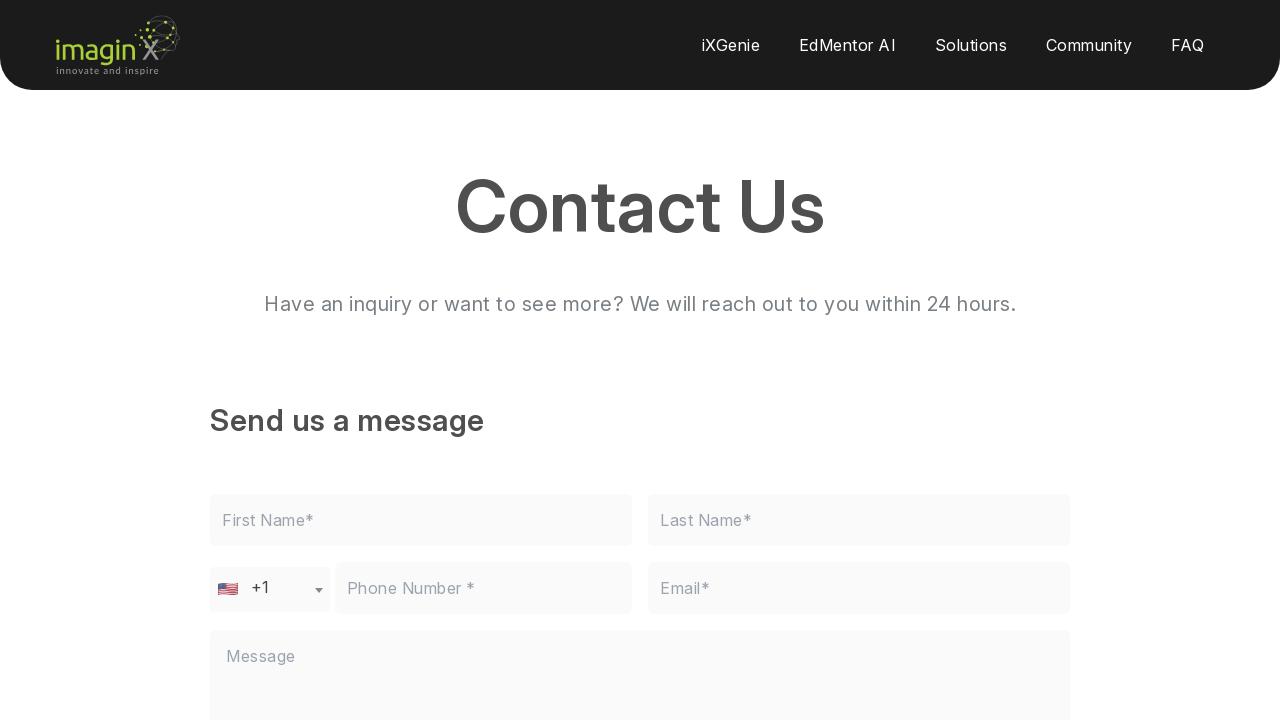

Contact form page loaded
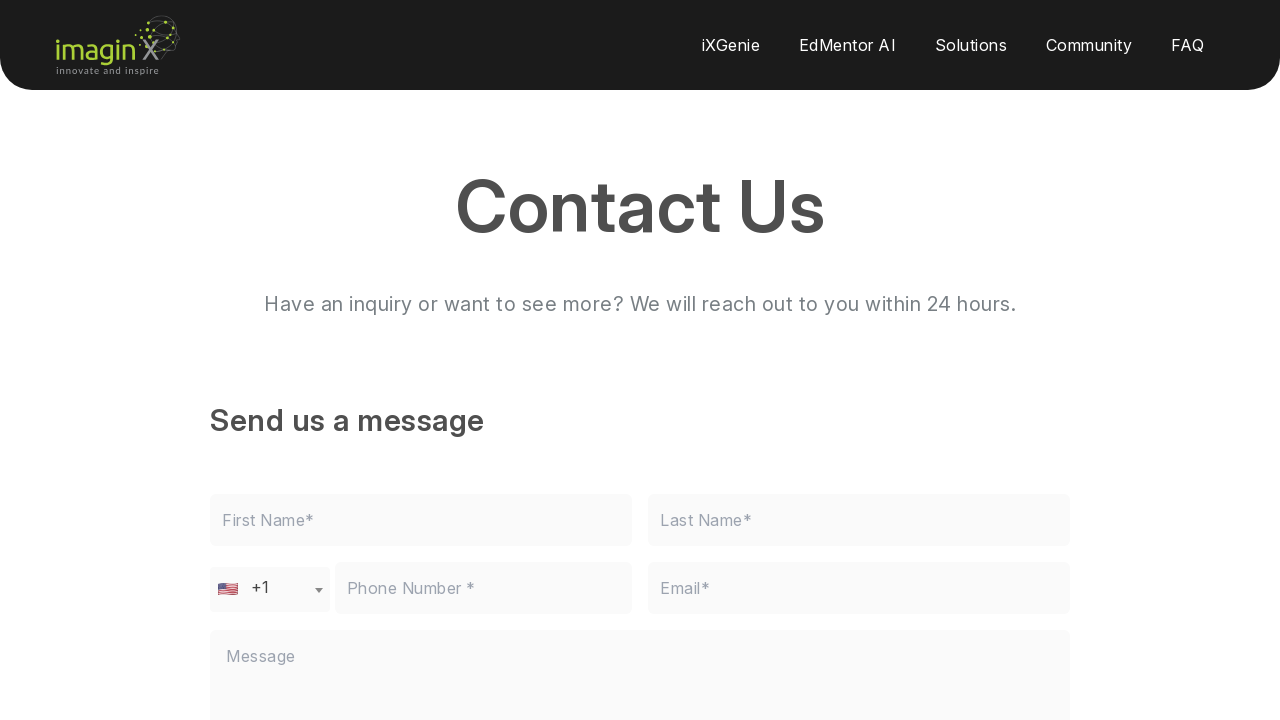

Verified Contact Us page header is present
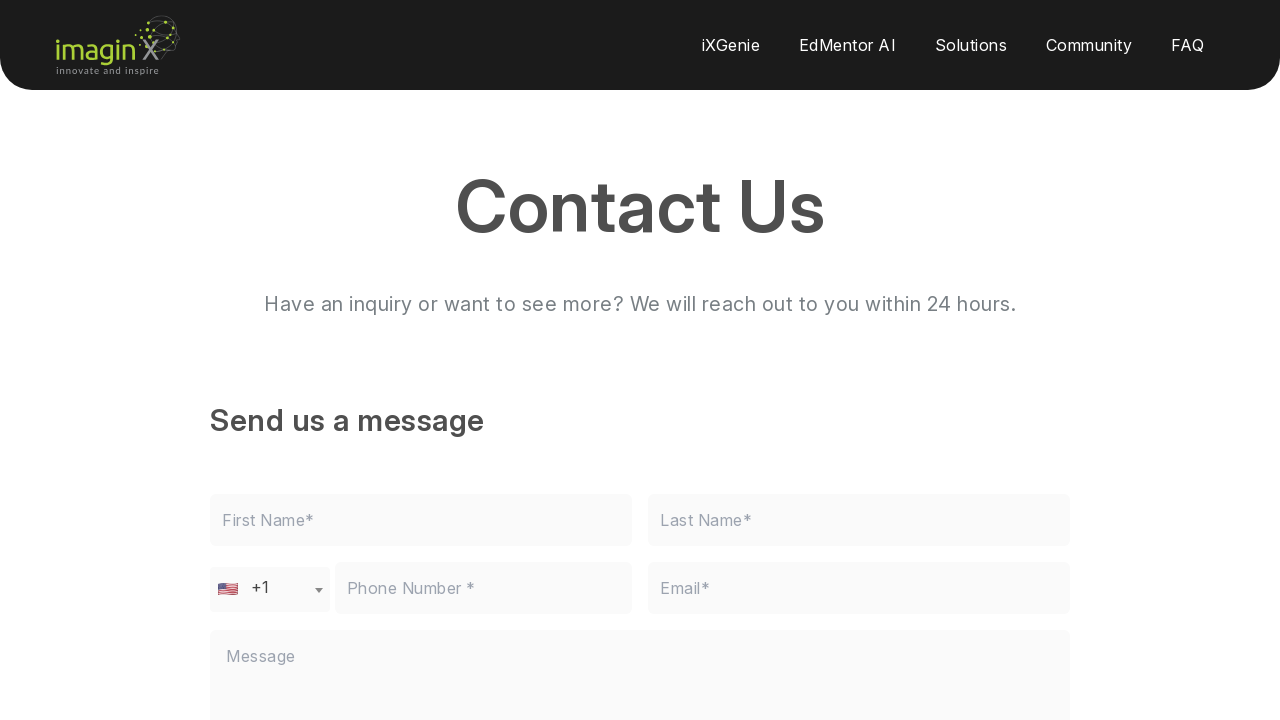

Navigated back to Industrial page
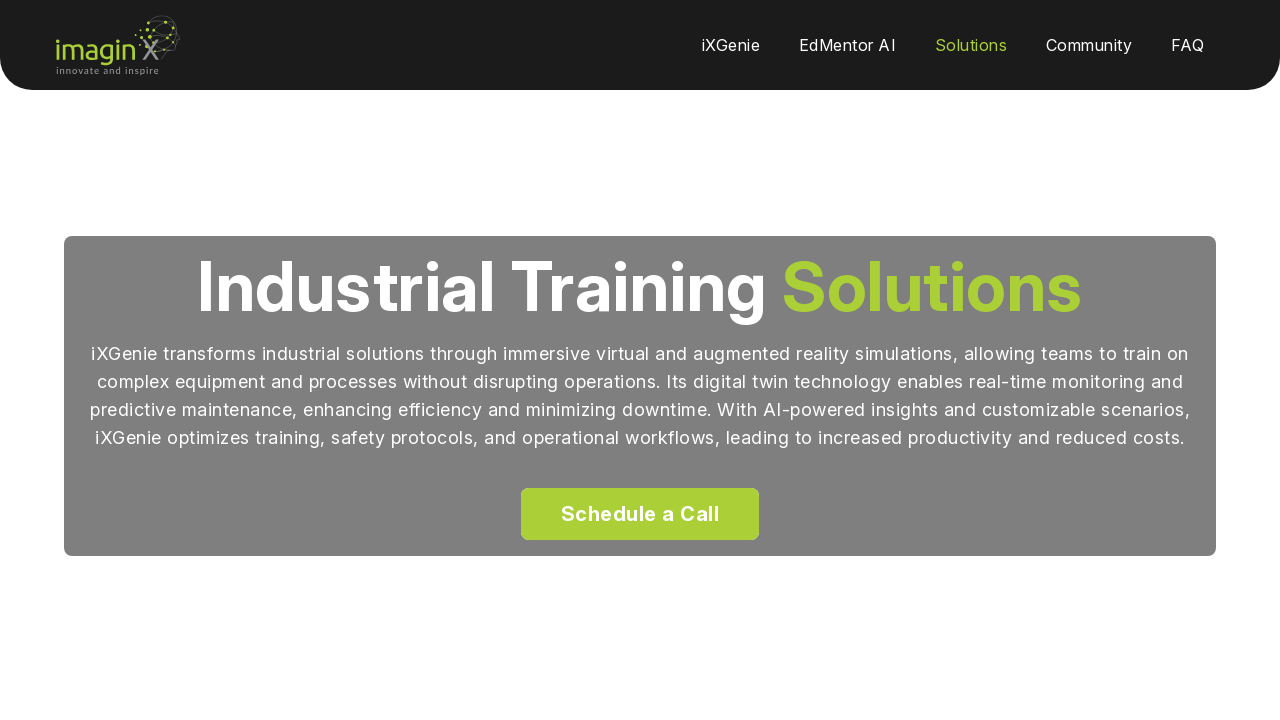

Industrial page reloaded after navigation back
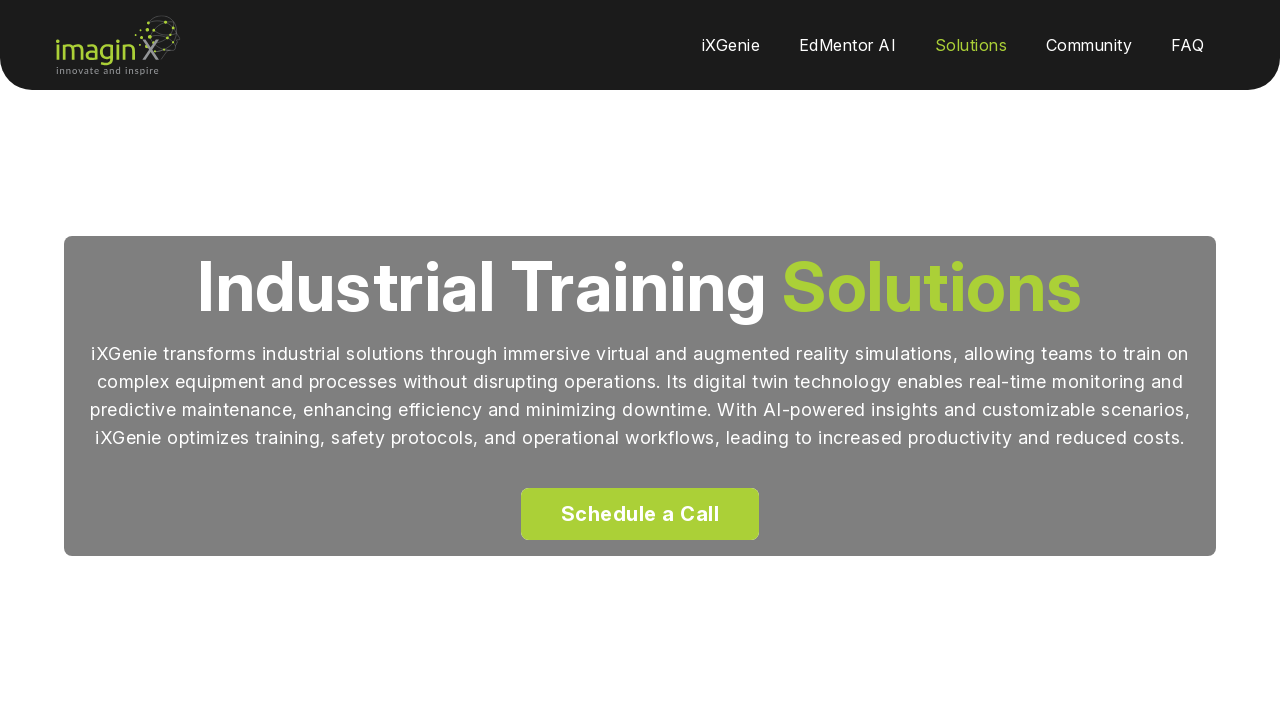

Waited for page content to stabilize
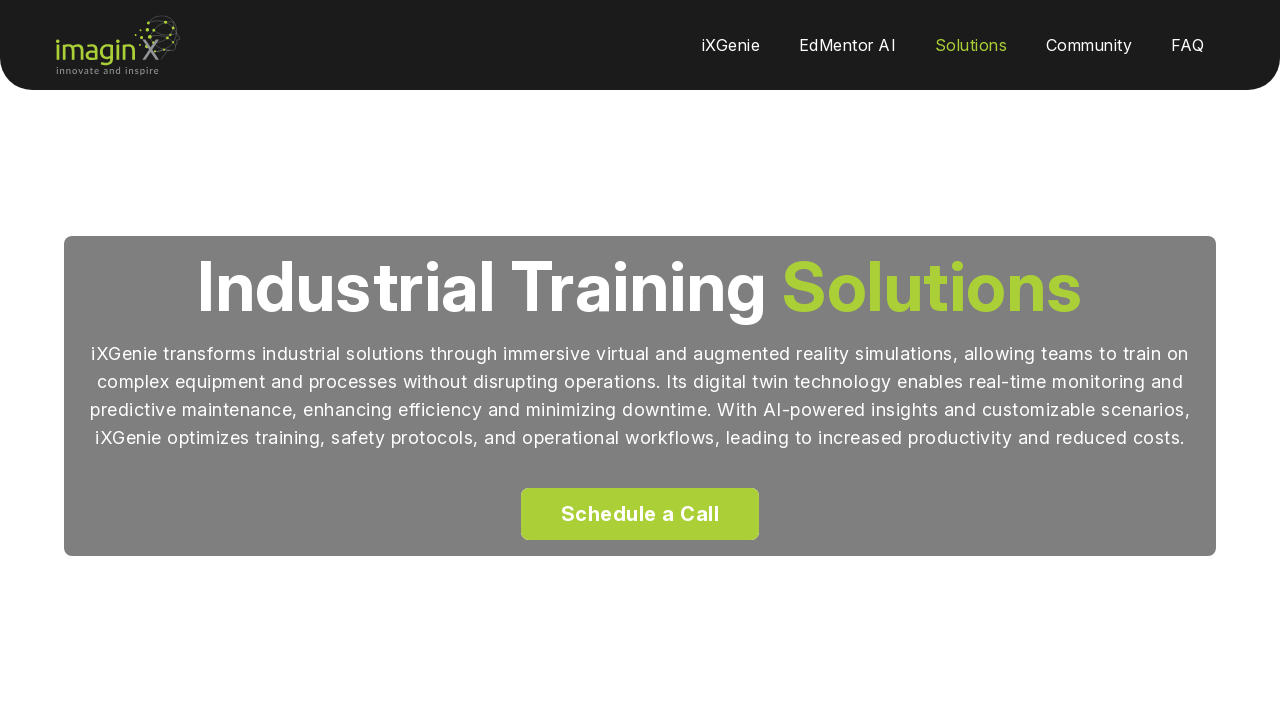

Verified 'Our Proven' section header is present
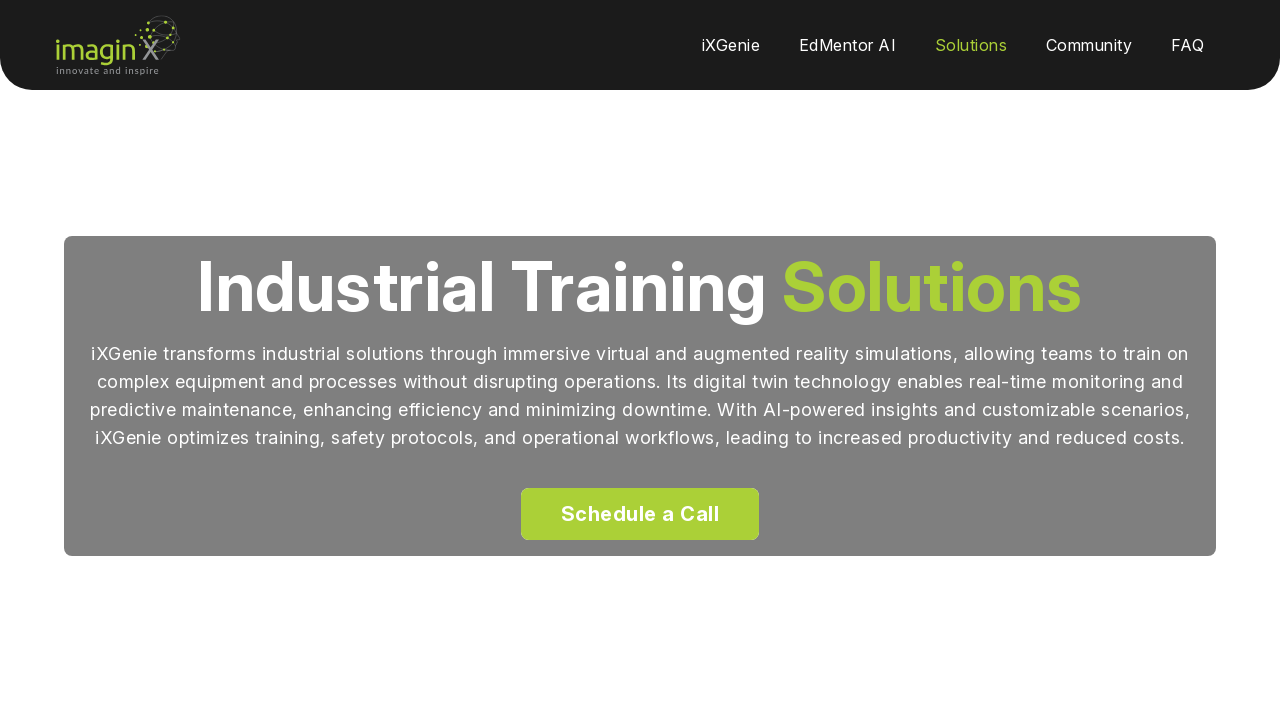

Verified use case 01 indicator is present
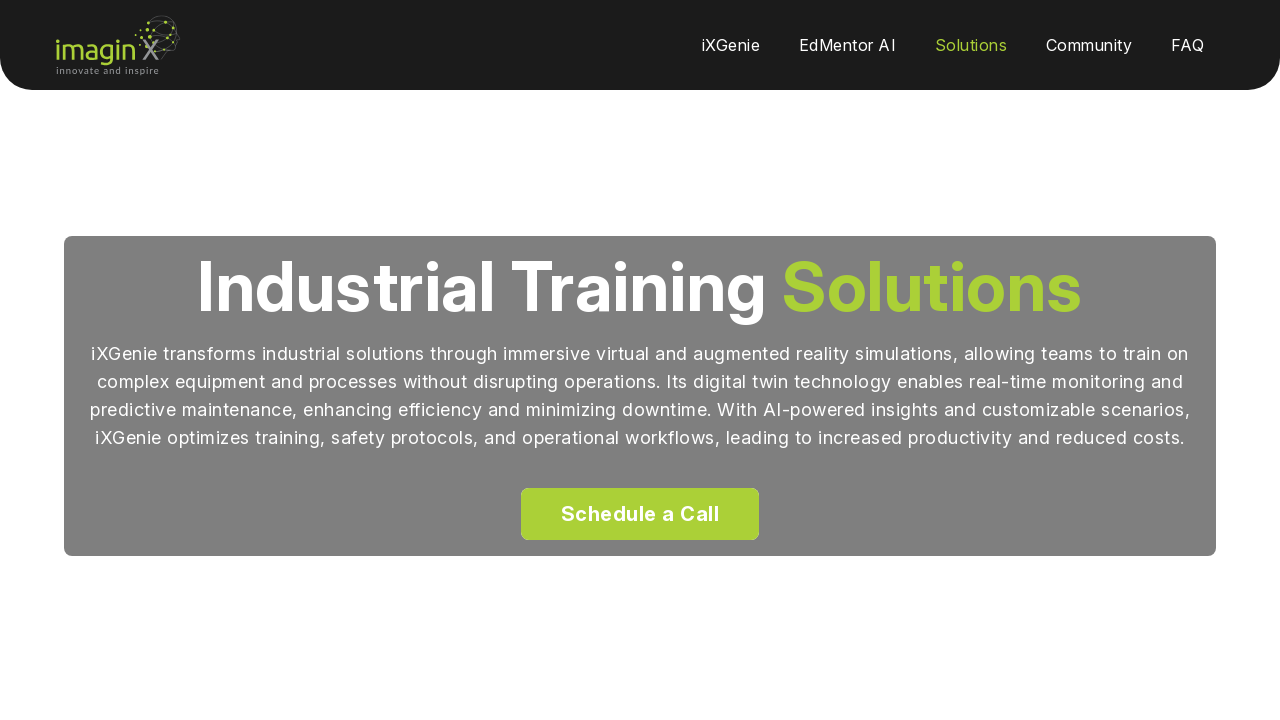

Verified Asset Management use case is present
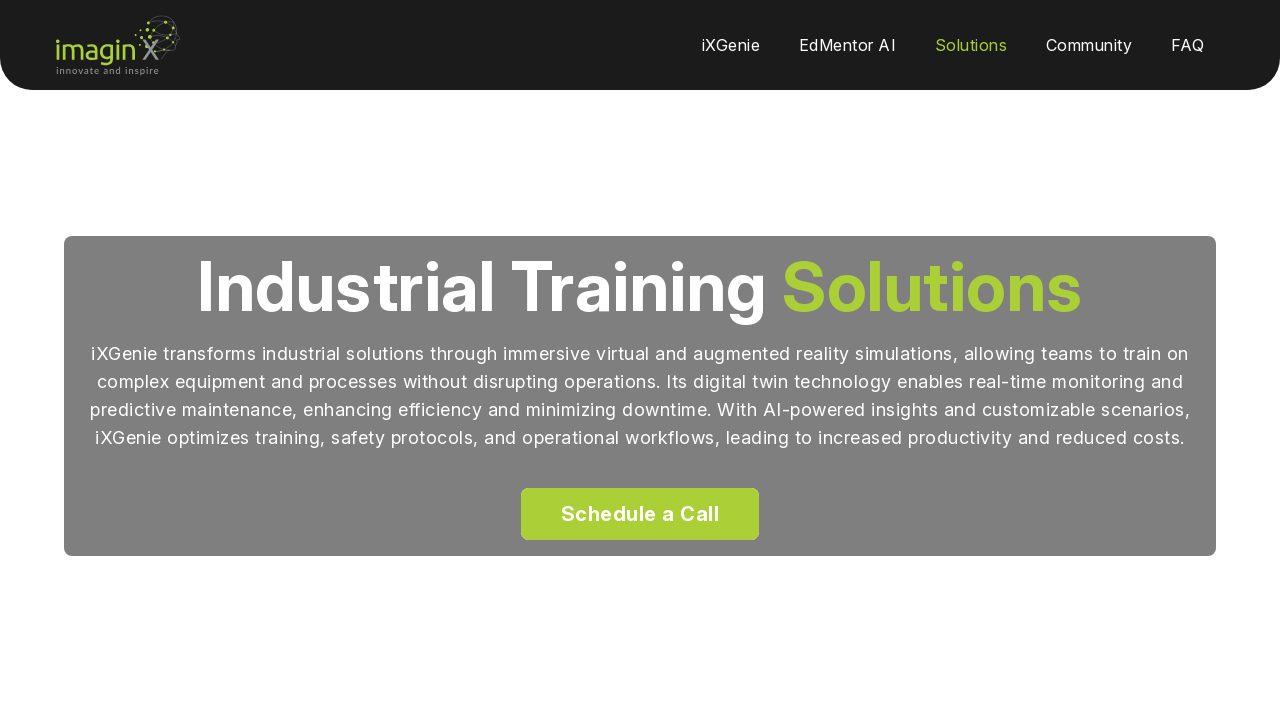

Verified use case 02 indicator is present
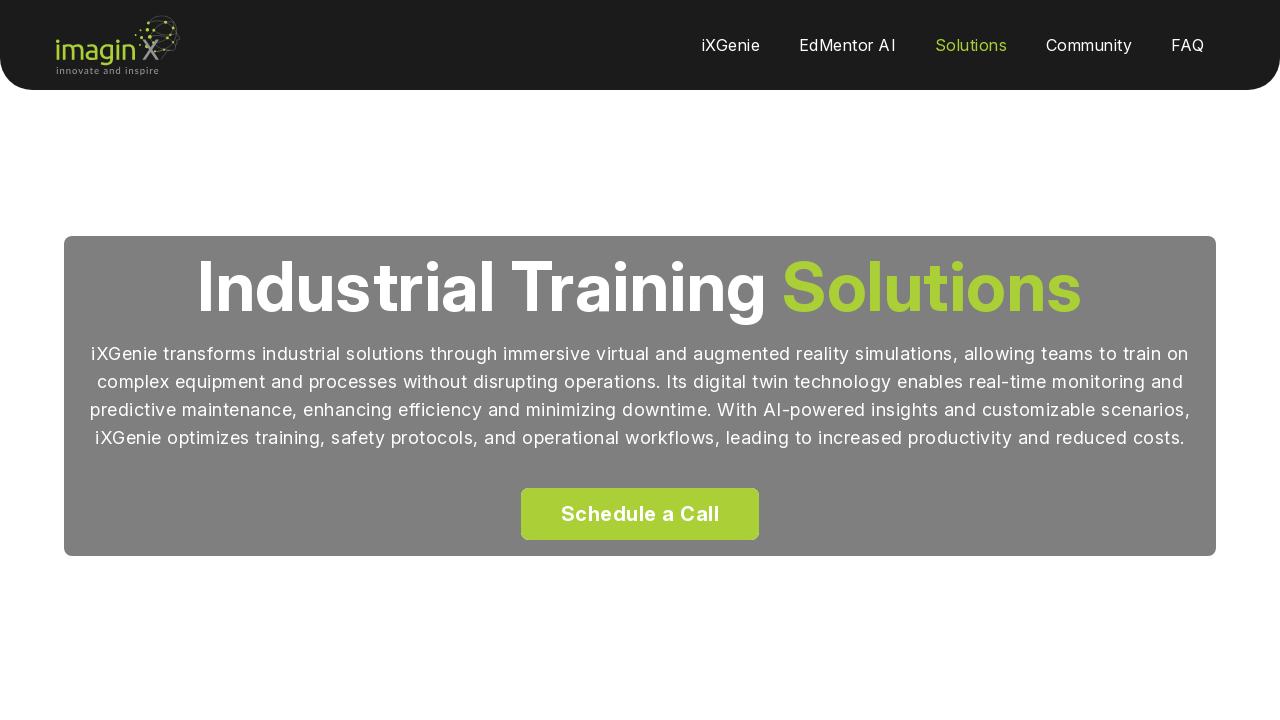

Verified Training and Safety use case is present
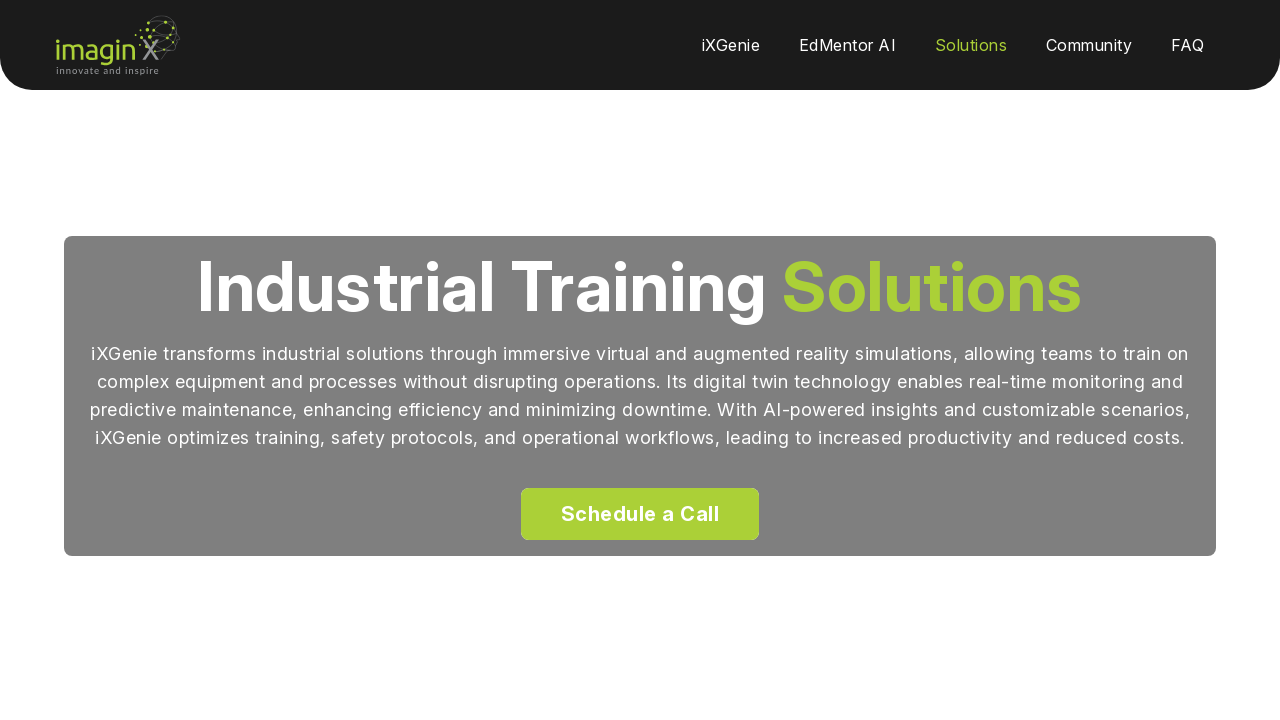

Verified use case 03 indicator is present
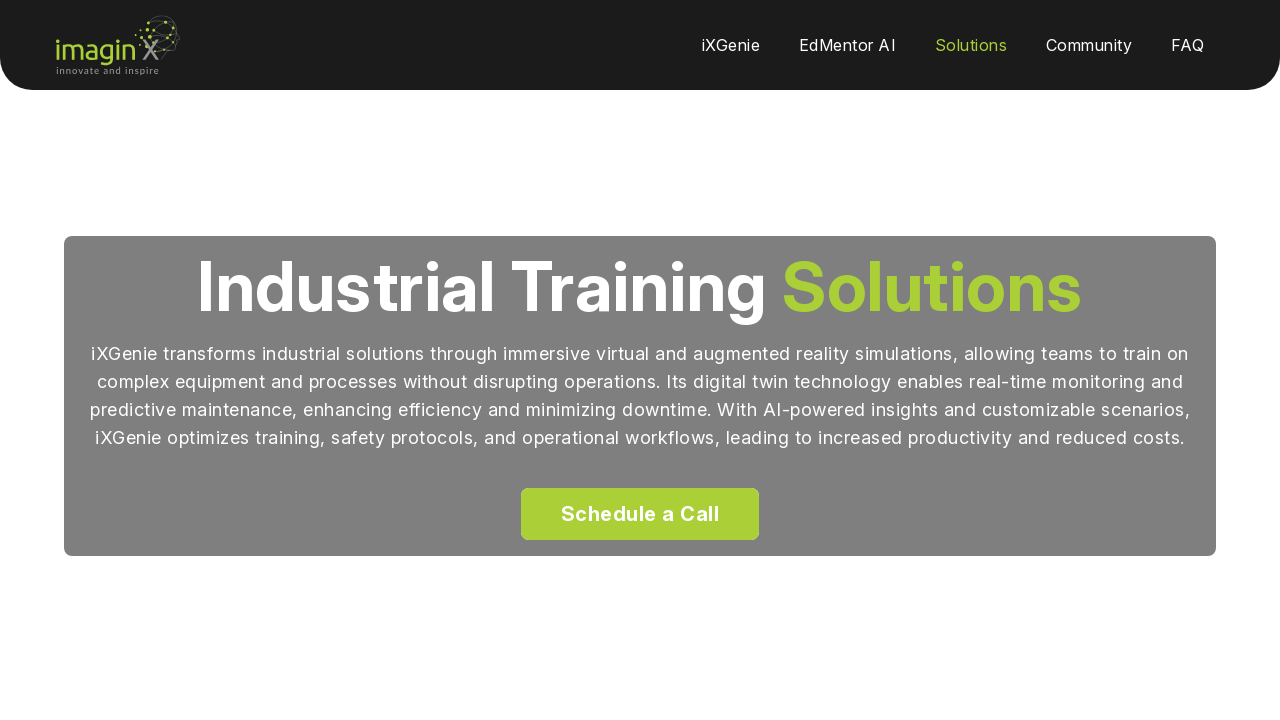

Verified Streamlining Operations use case is present
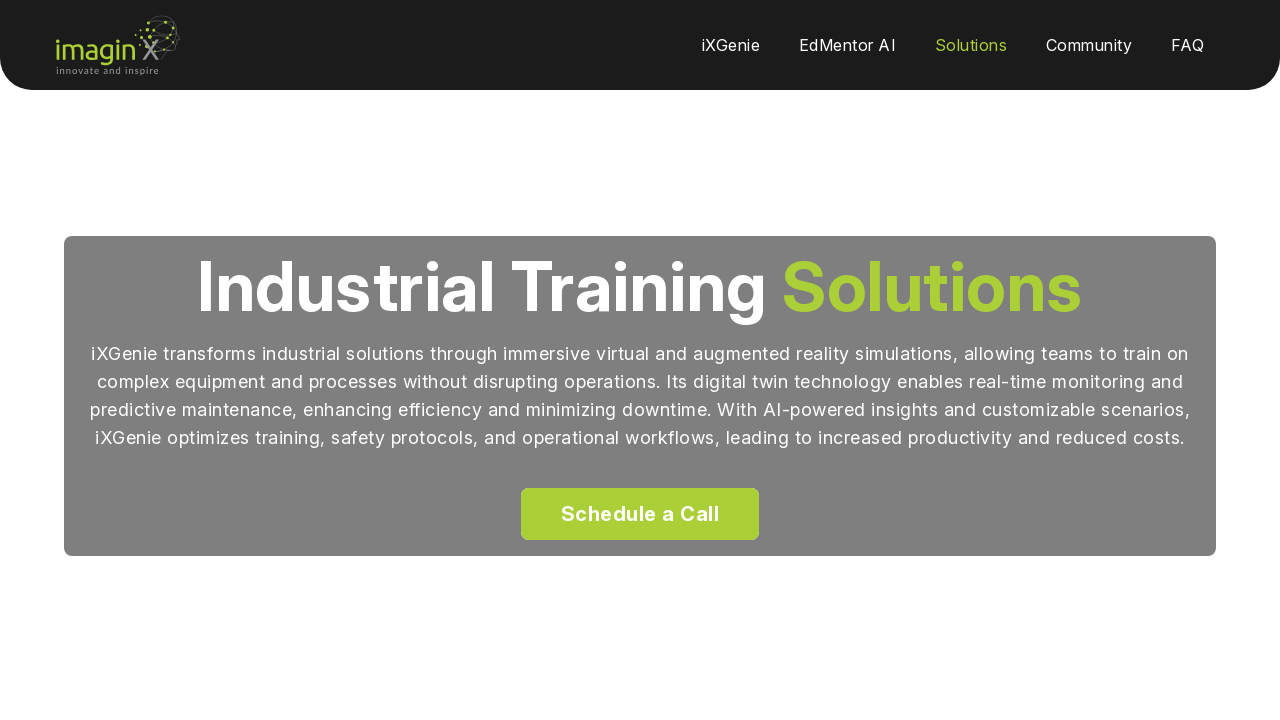

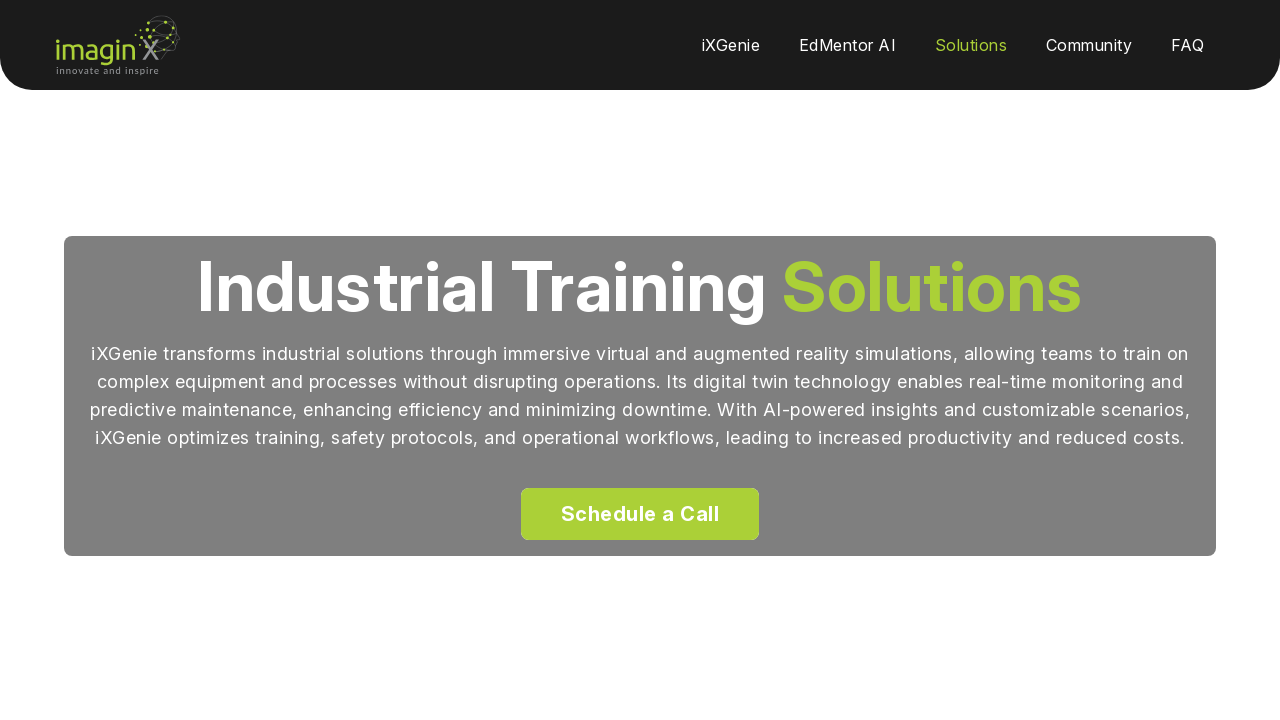